Navigates to the HBR Tool website and loads the page with a specific window size

Starting URL: https://www.hbr-tool.com/

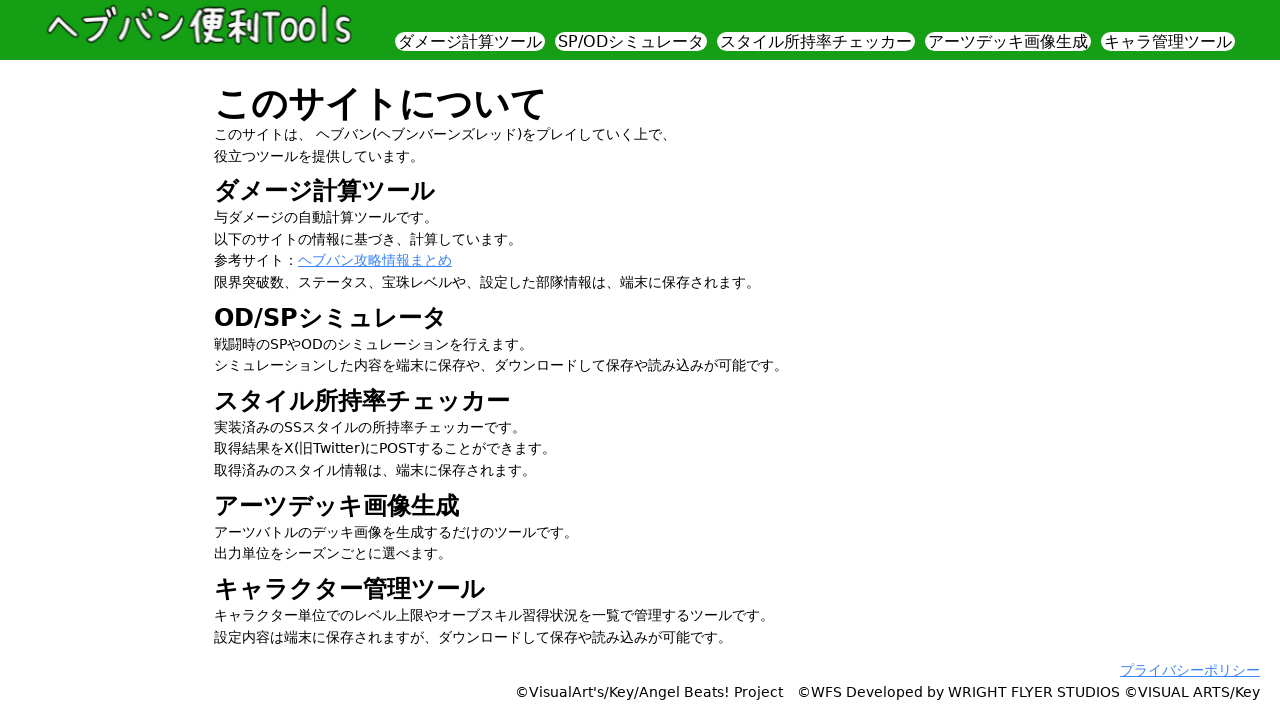

Set viewport size to 1160x820
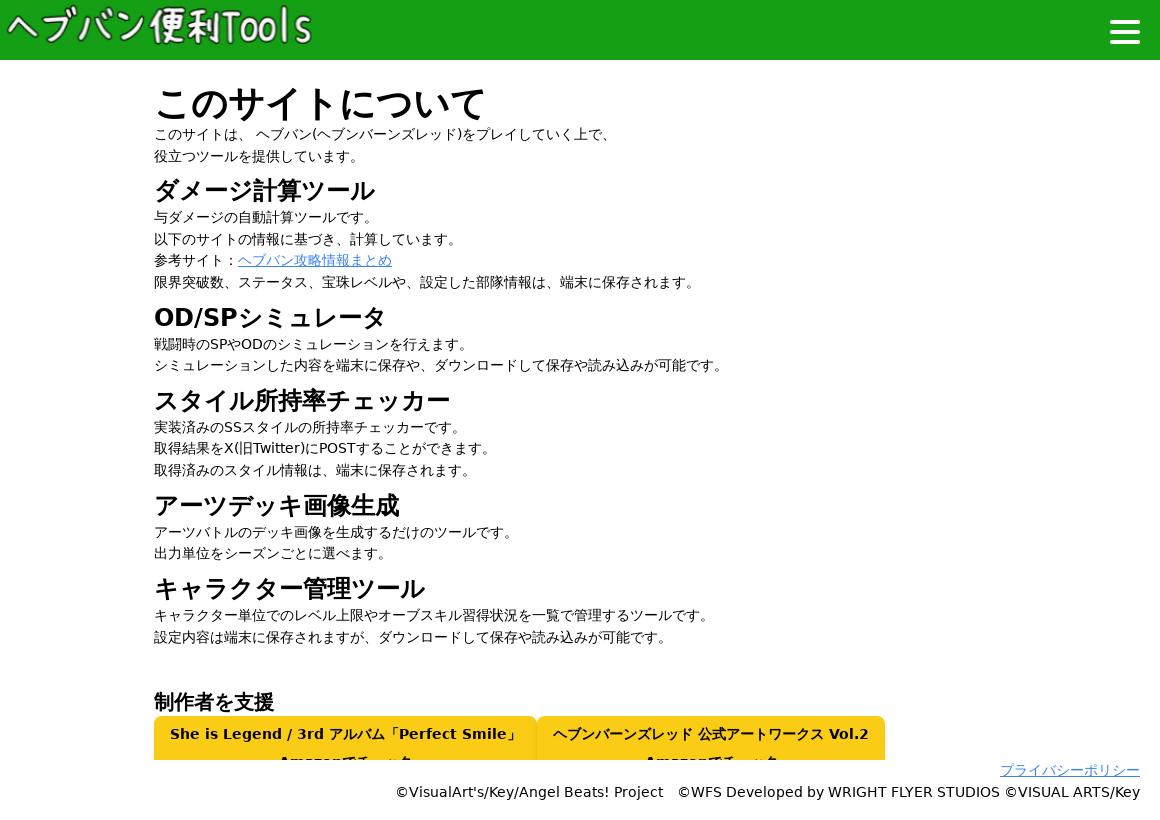

HBR Tool page loaded with domcontentloaded state
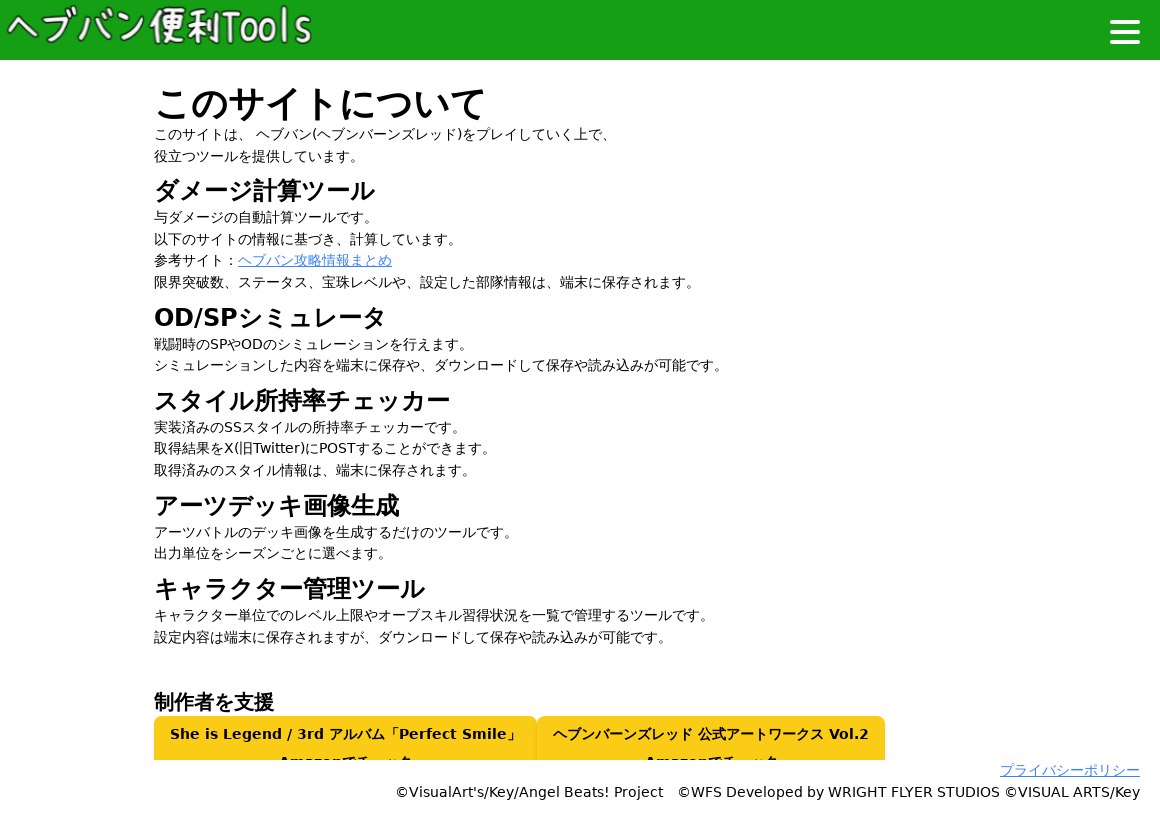

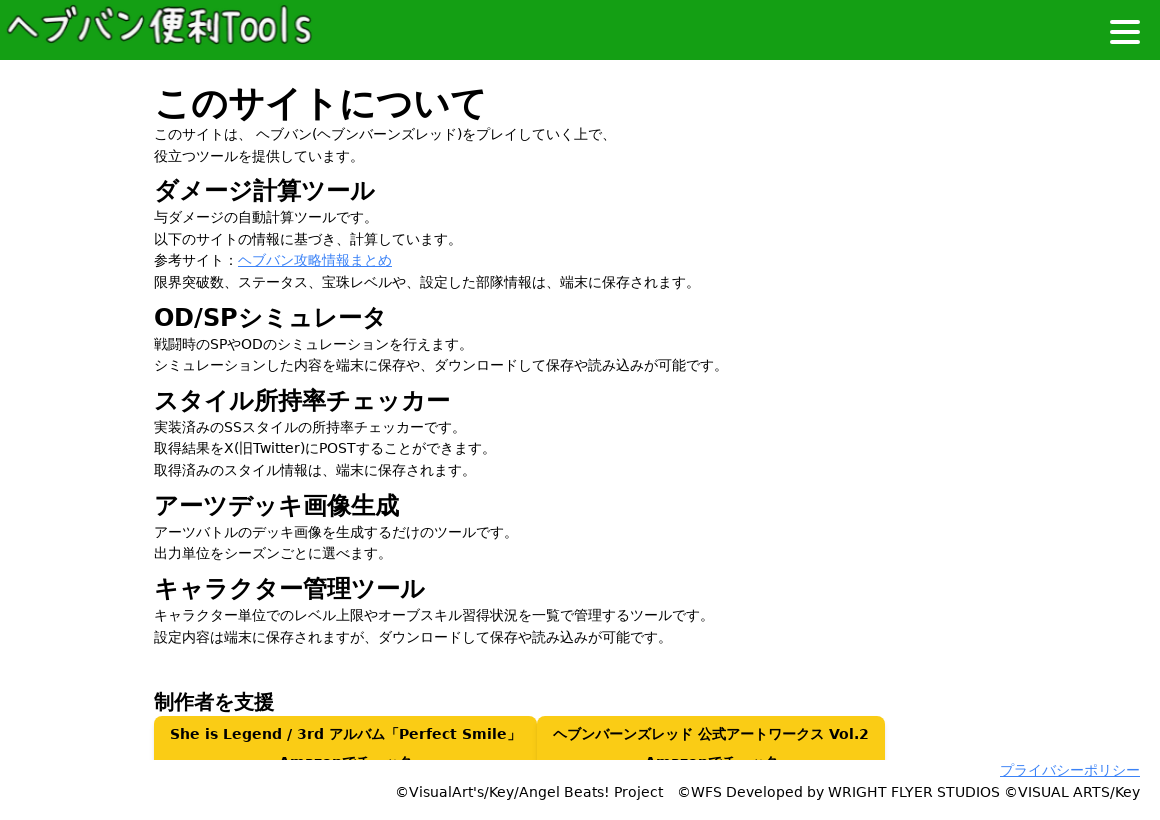